Navigates to the Playwright documentation website and clicks the "Get started" link to verify it leads to the Installation page.

Starting URL: https://playwright.dev/

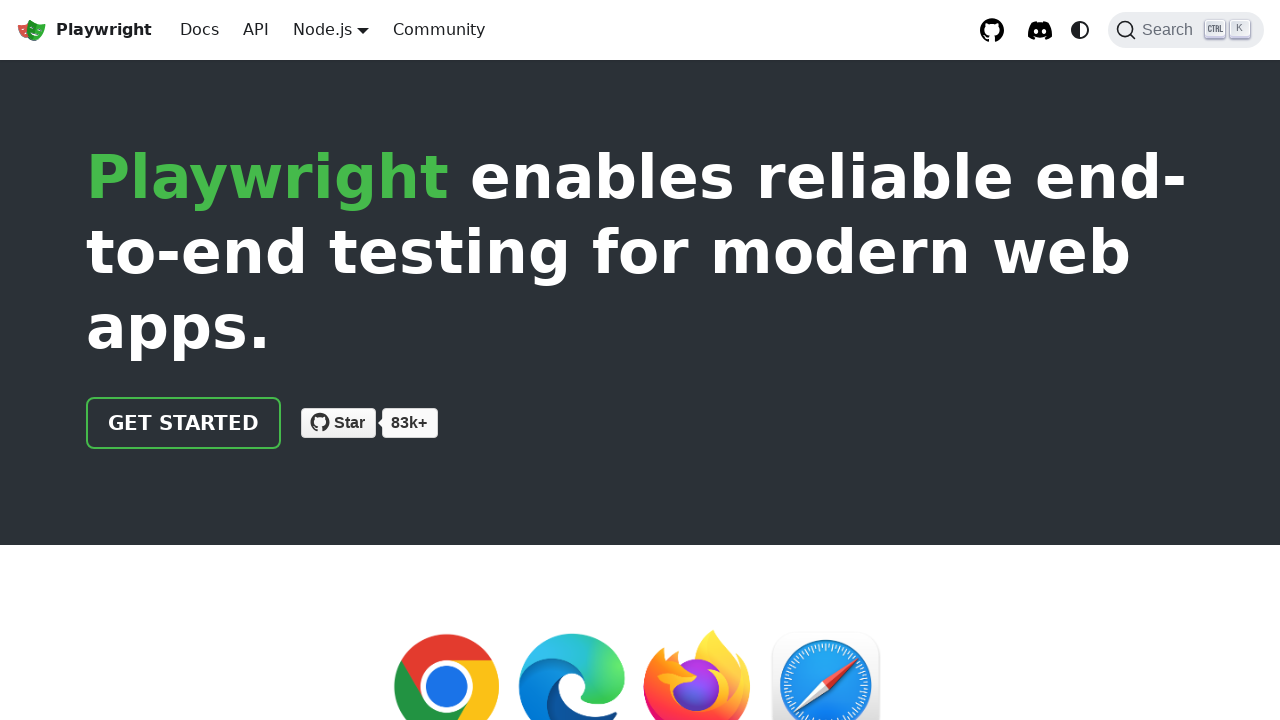

Clicked 'Get started' link on Playwright documentation homepage at (184, 423) on internal:role=link[name="Get started"i]
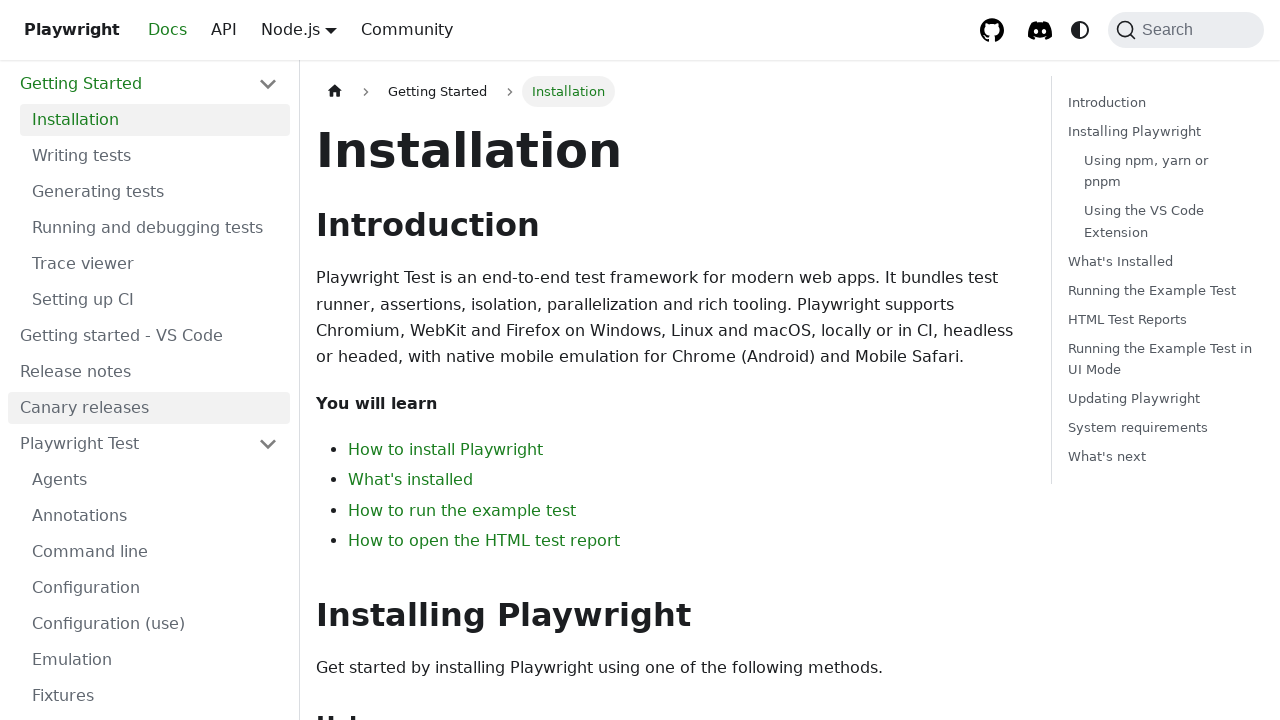

Installation heading appeared on the page, confirming navigation to Installation page
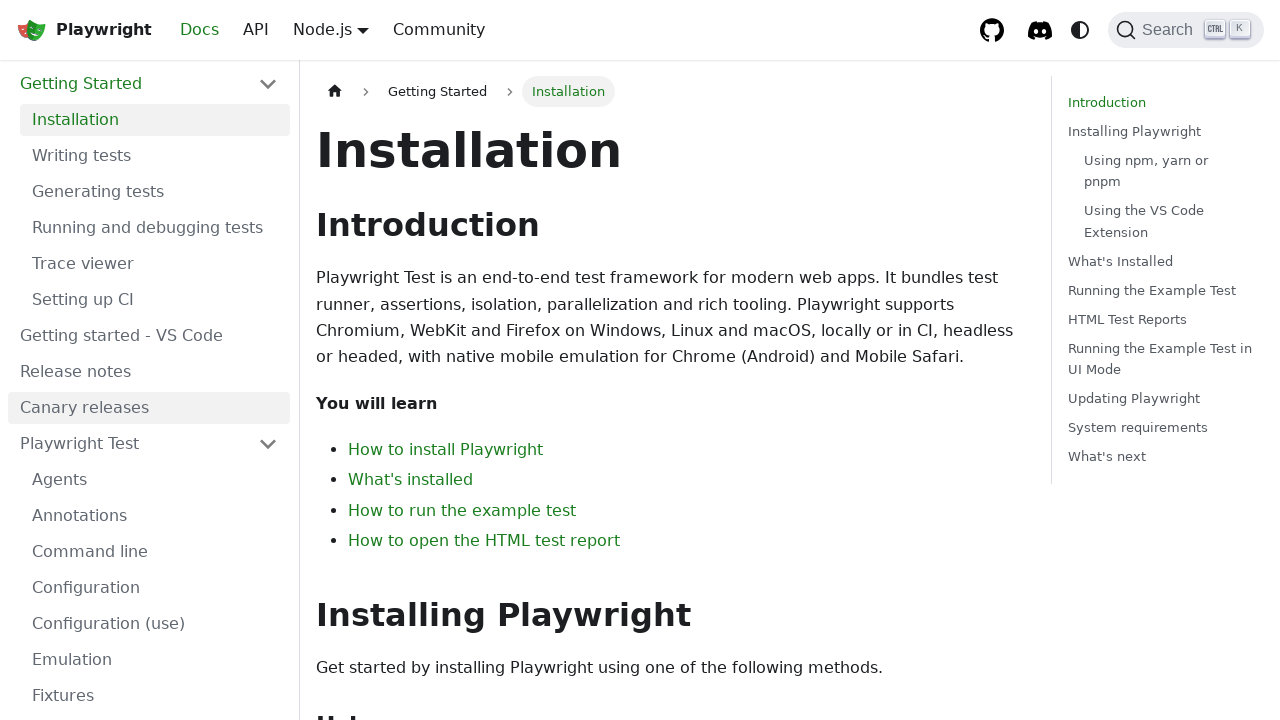

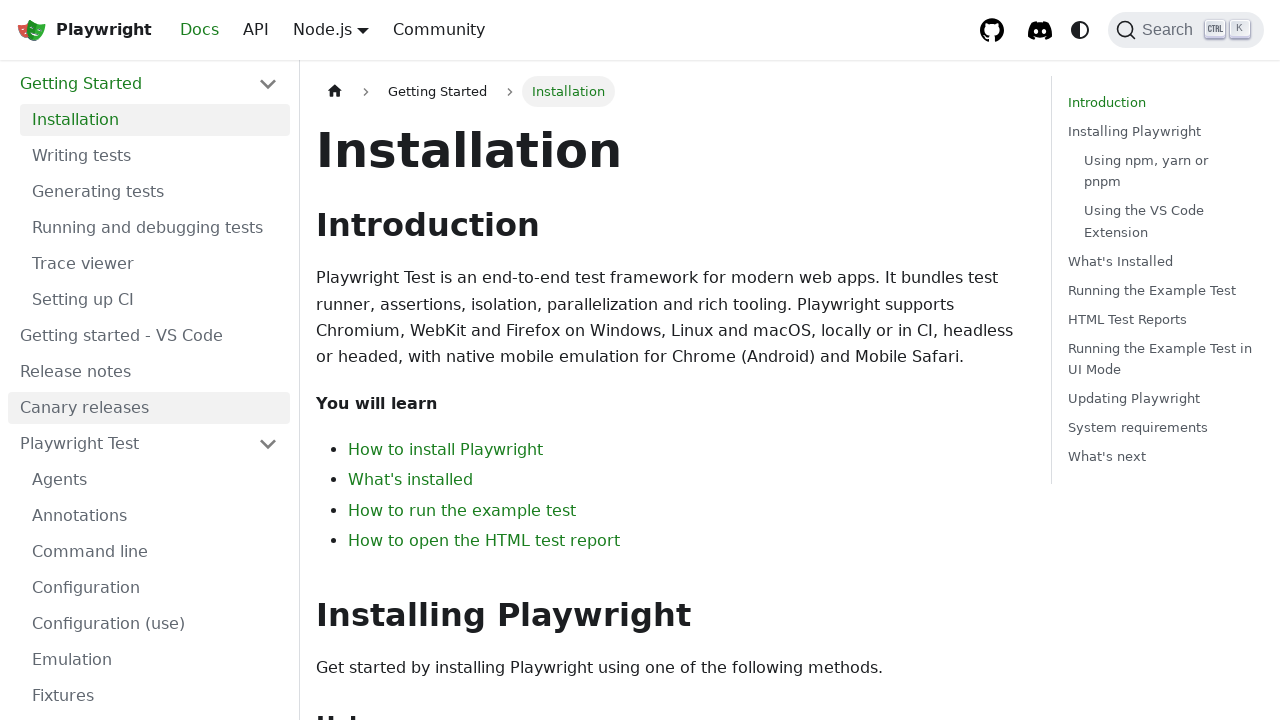